Navigates to redirect link page and then navigates back to homepage

Starting URL: https://the-internet.herokuapp.com

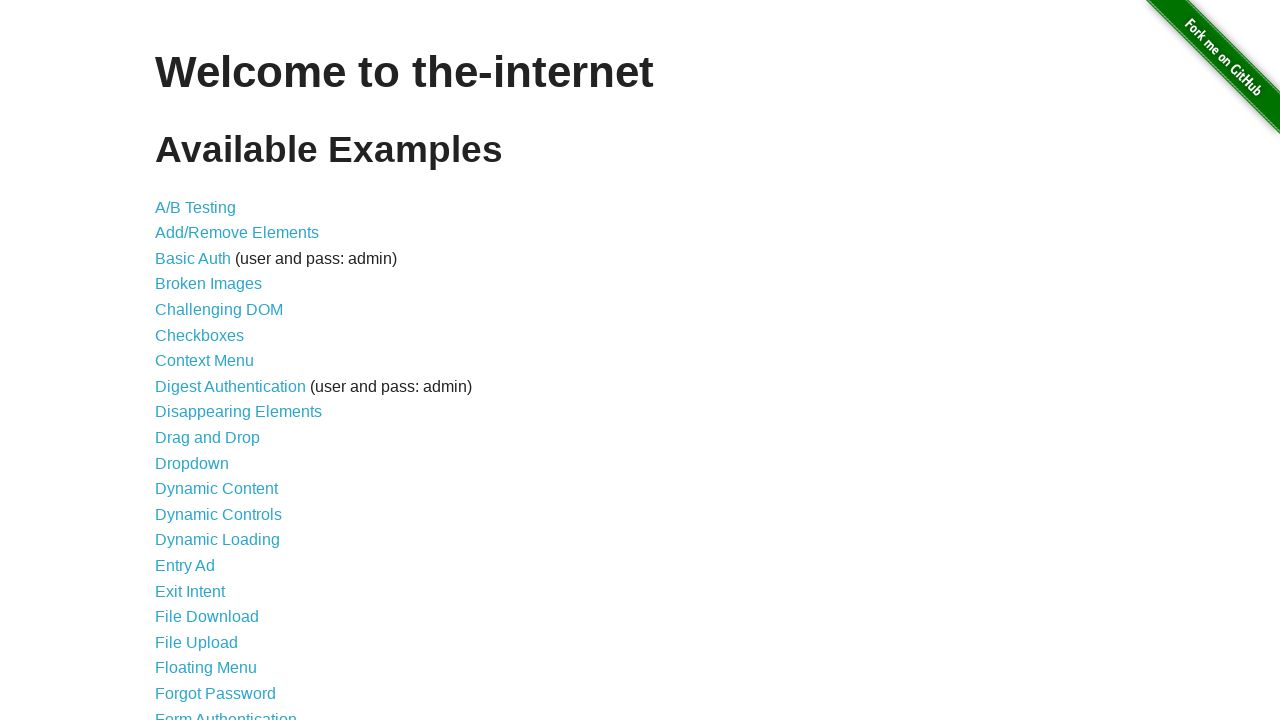

Clicked on redirect link at (202, 446) on a[href='/redirector']
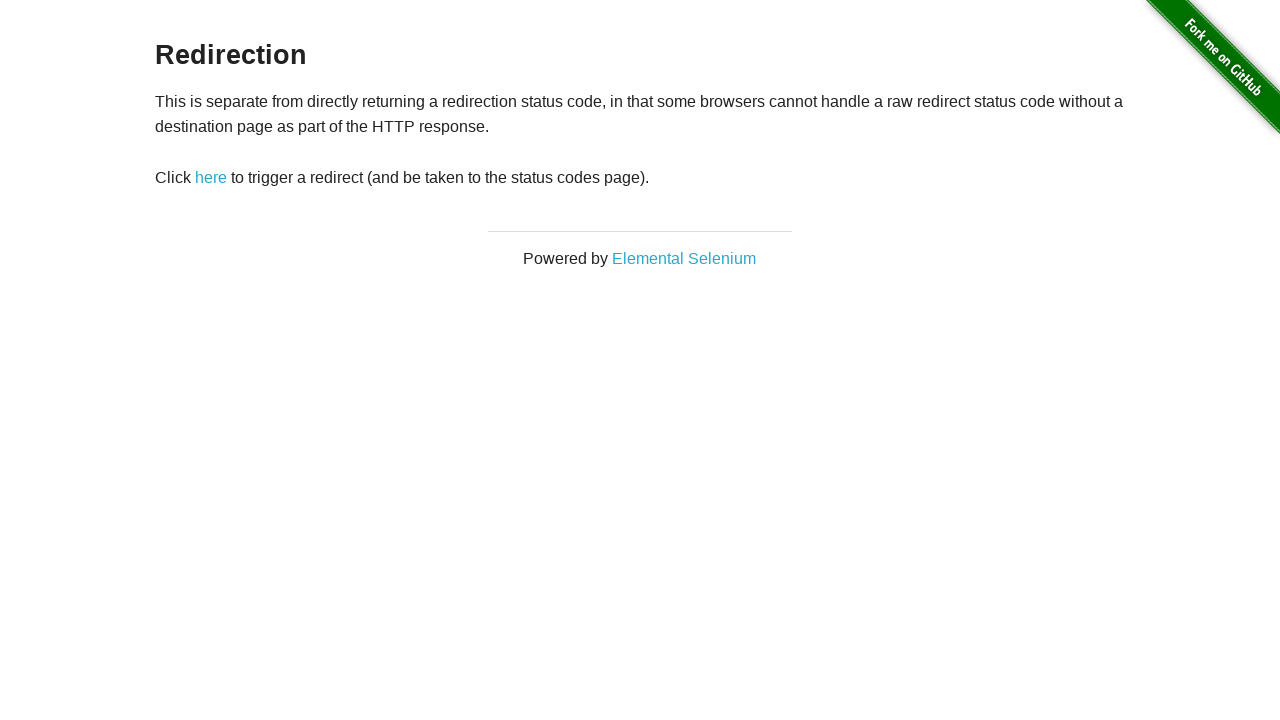

Redirect page loaded with h3 element
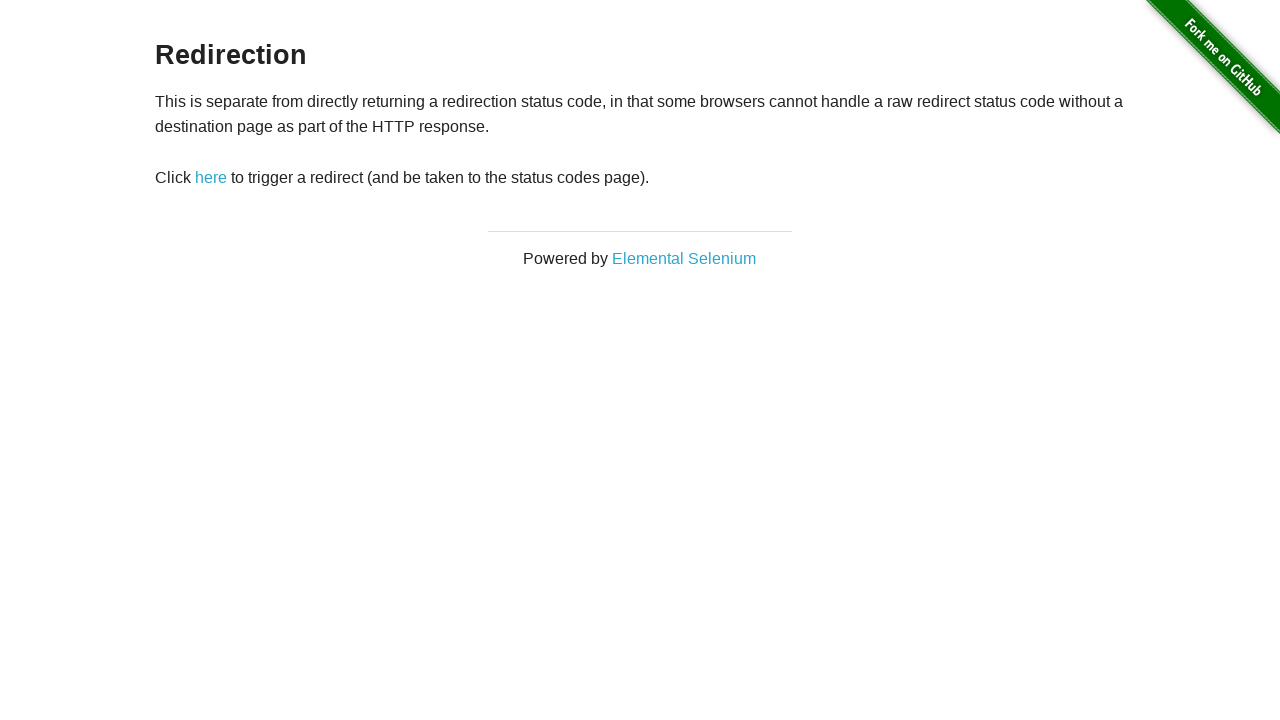

Navigated back to homepage
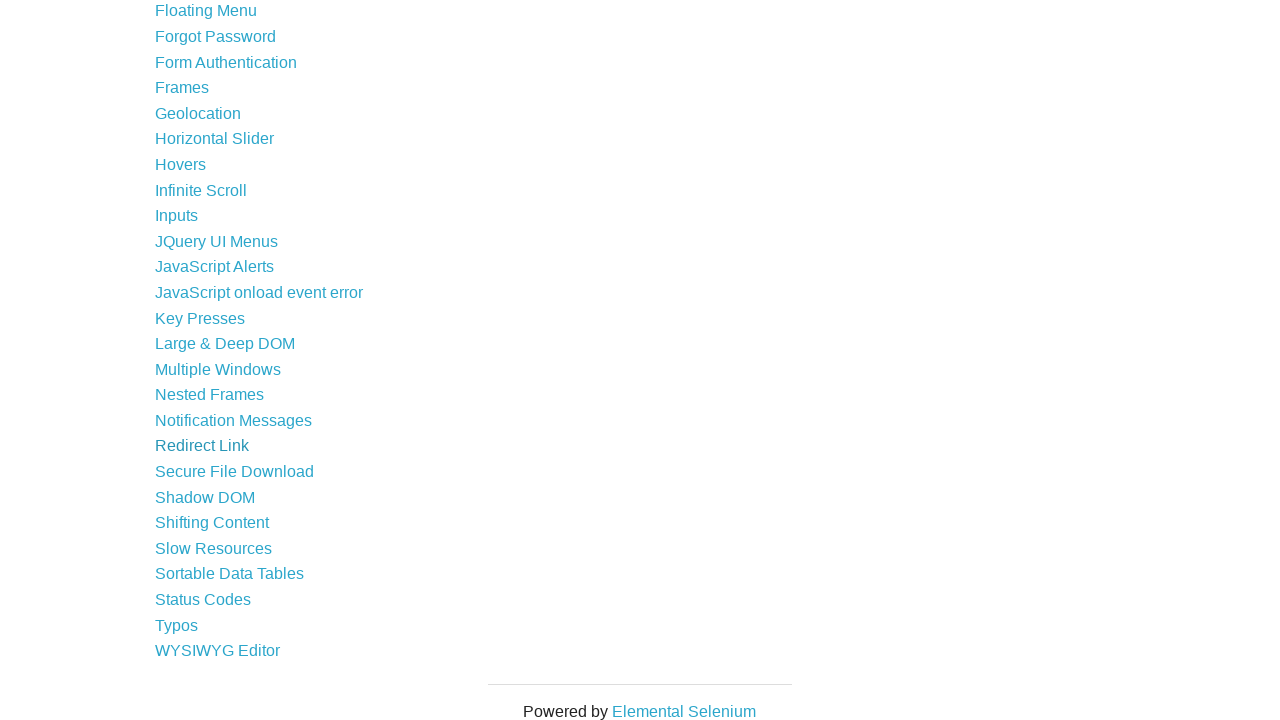

Homepage loaded with h1 element
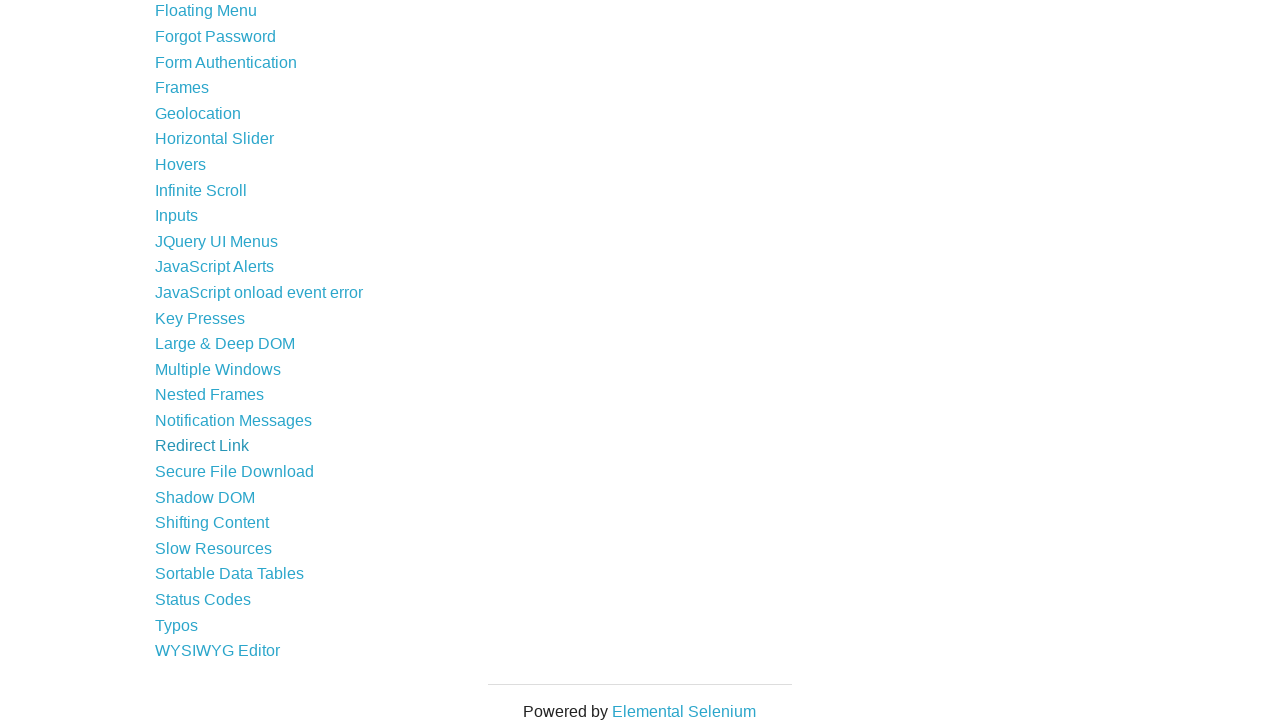

Verified homepage heading contains 'Welcome to the-internet'
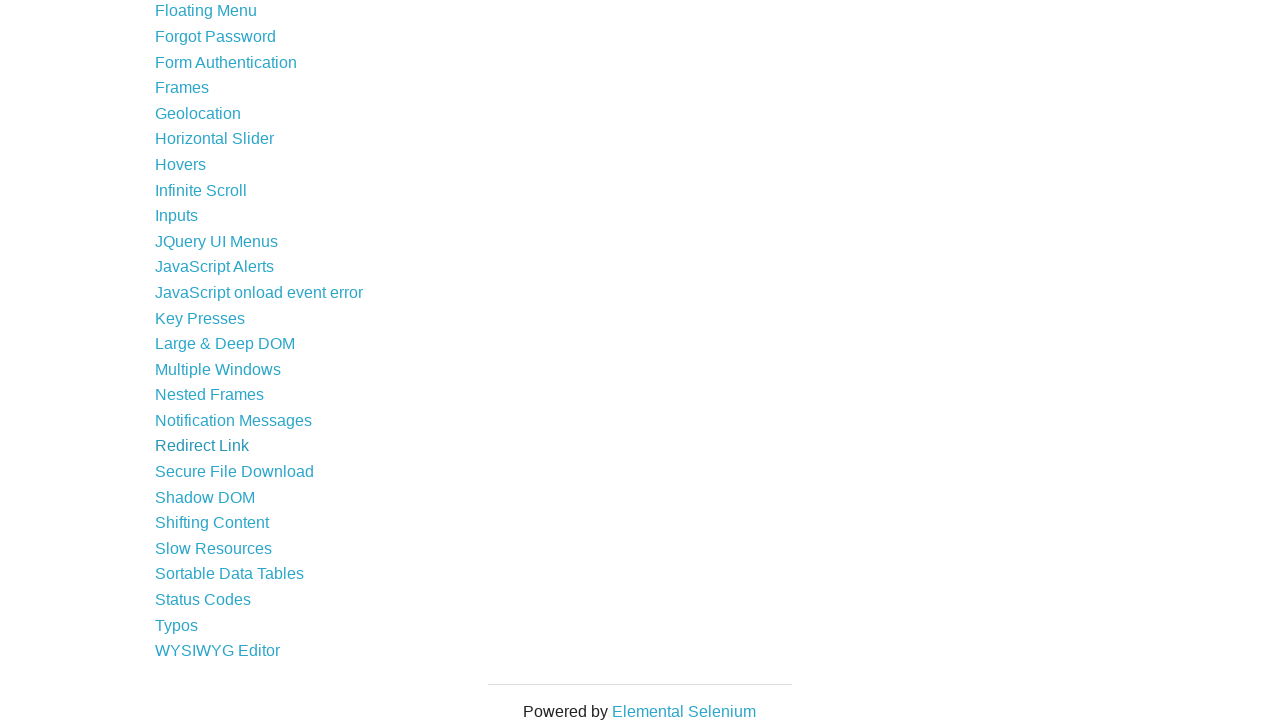

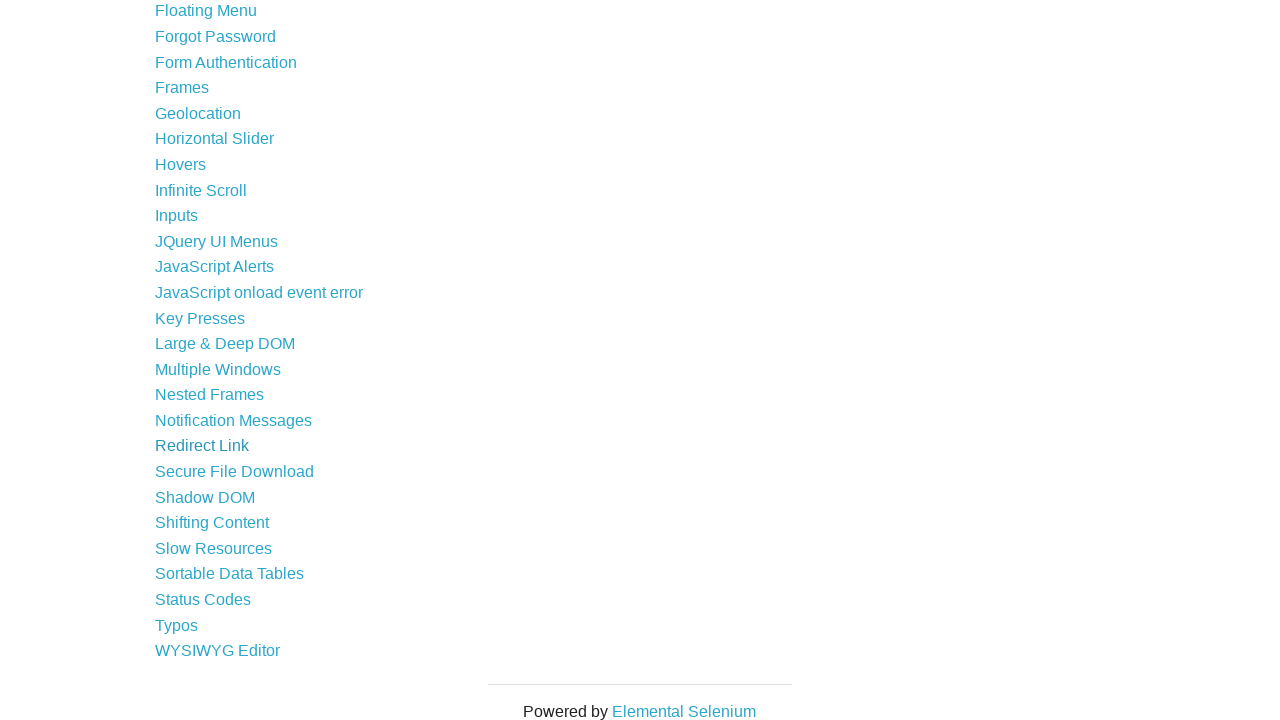